Navigates to nopCommerce demo site and retrieves the page title

Starting URL: http://demo.nopcommerce.com/

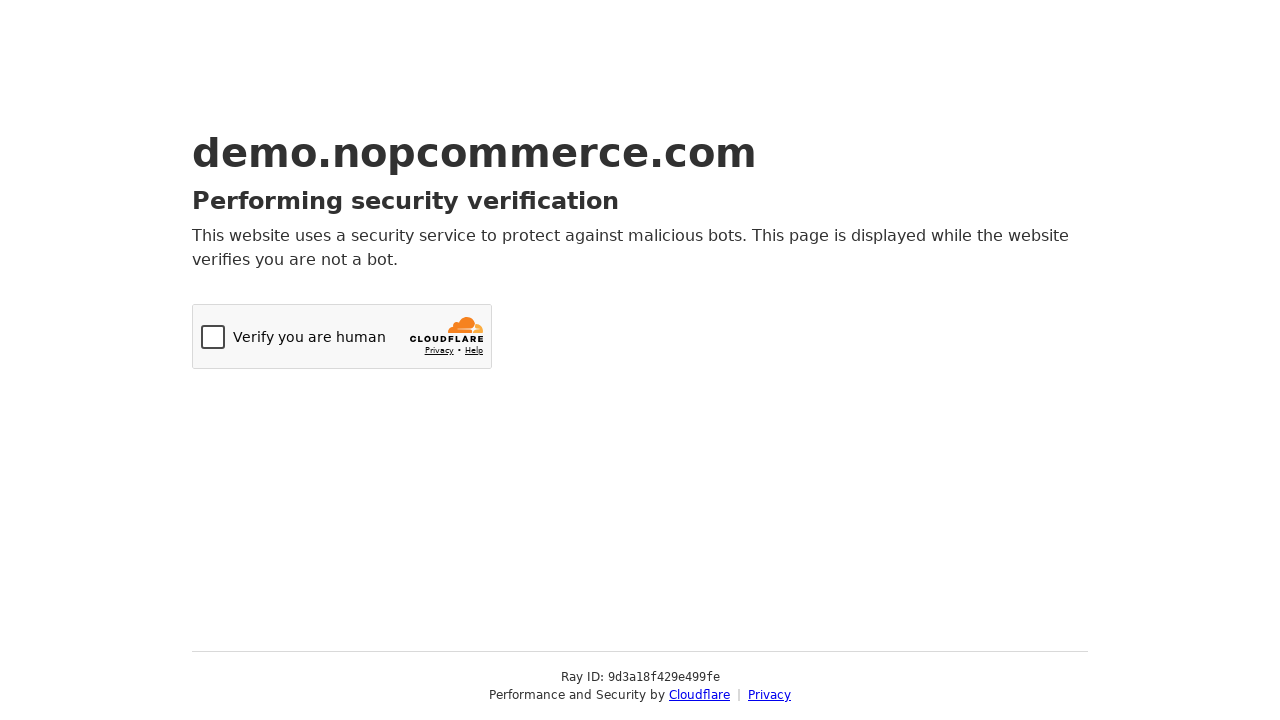

Navigated to nopCommerce demo site at http://demo.nopcommerce.com/
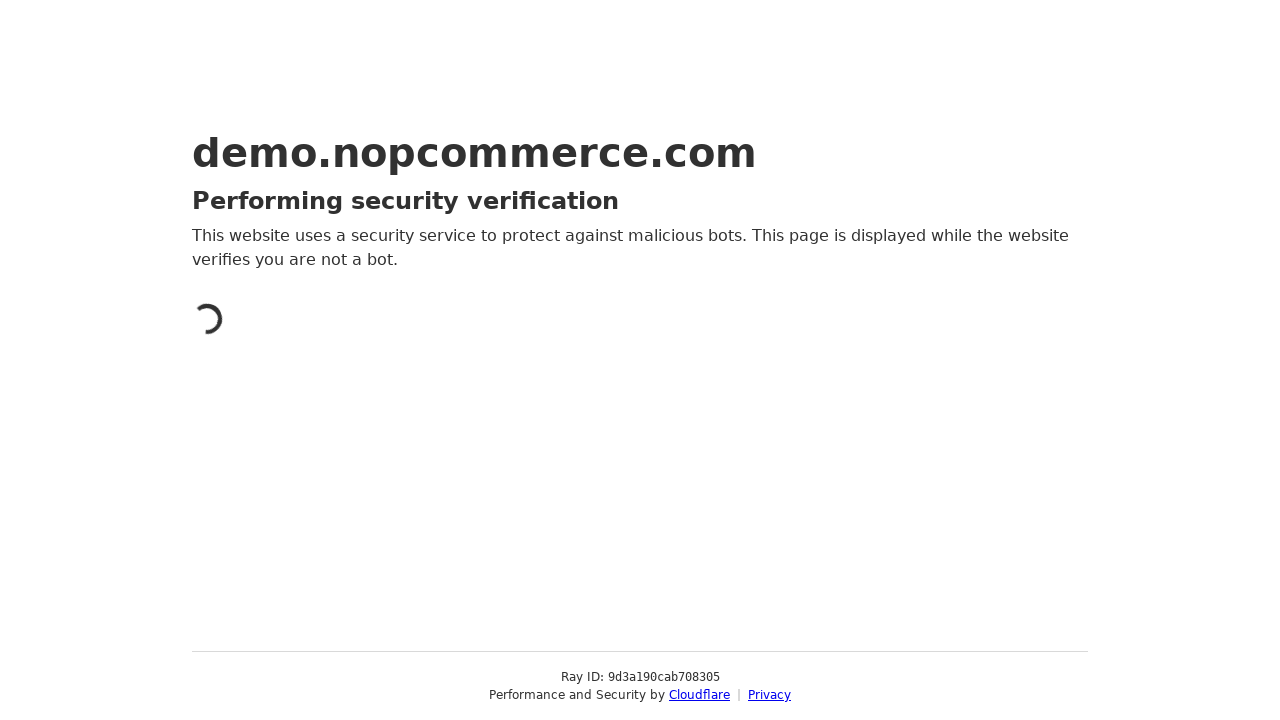

Retrieved page title: Just a moment...
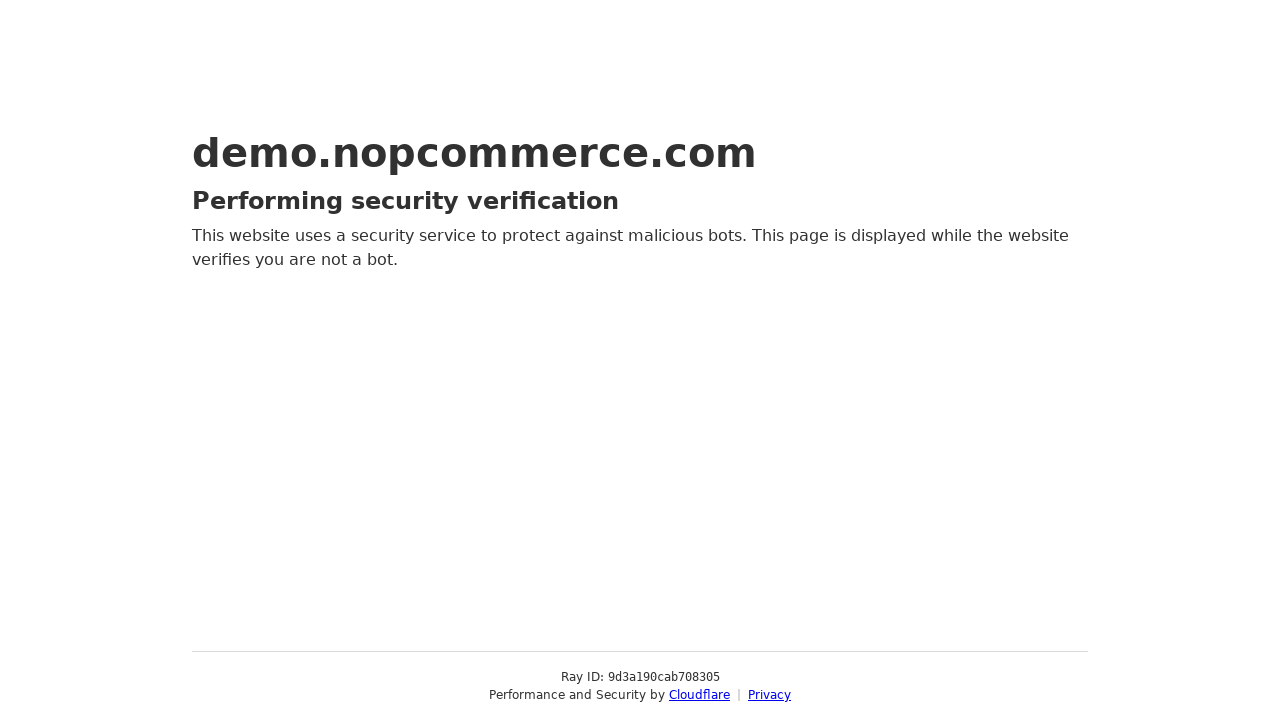

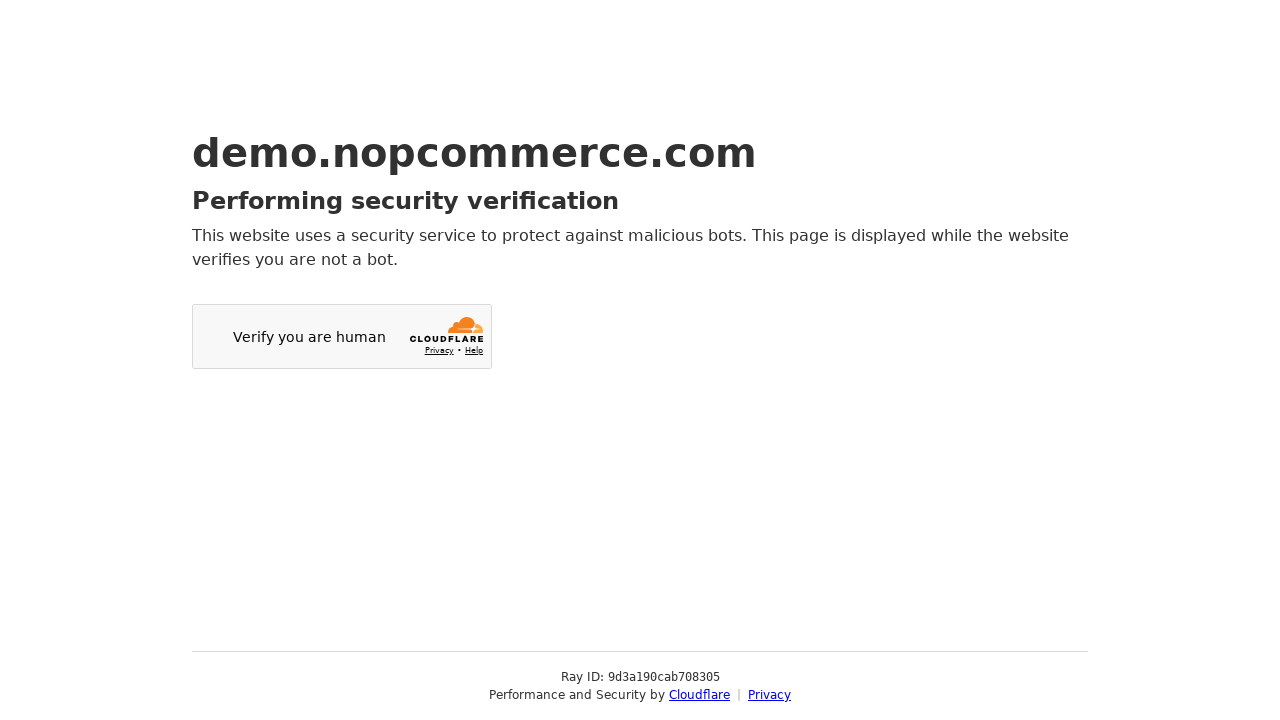